Tests radio button selection by clicking through three different radio button options on a form

Starting URL: https://formy-project.herokuapp.com/radiobutton

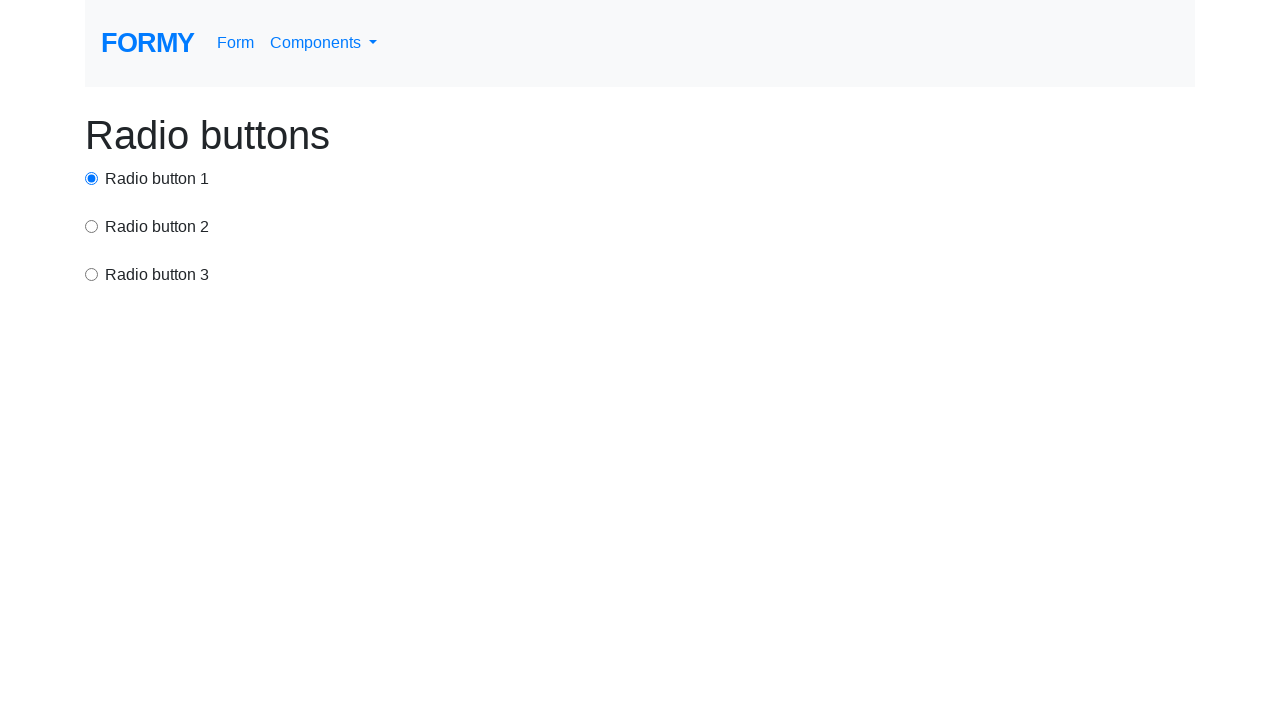

Clicked first radio button (option 1) at (92, 178) on #radio-button-1
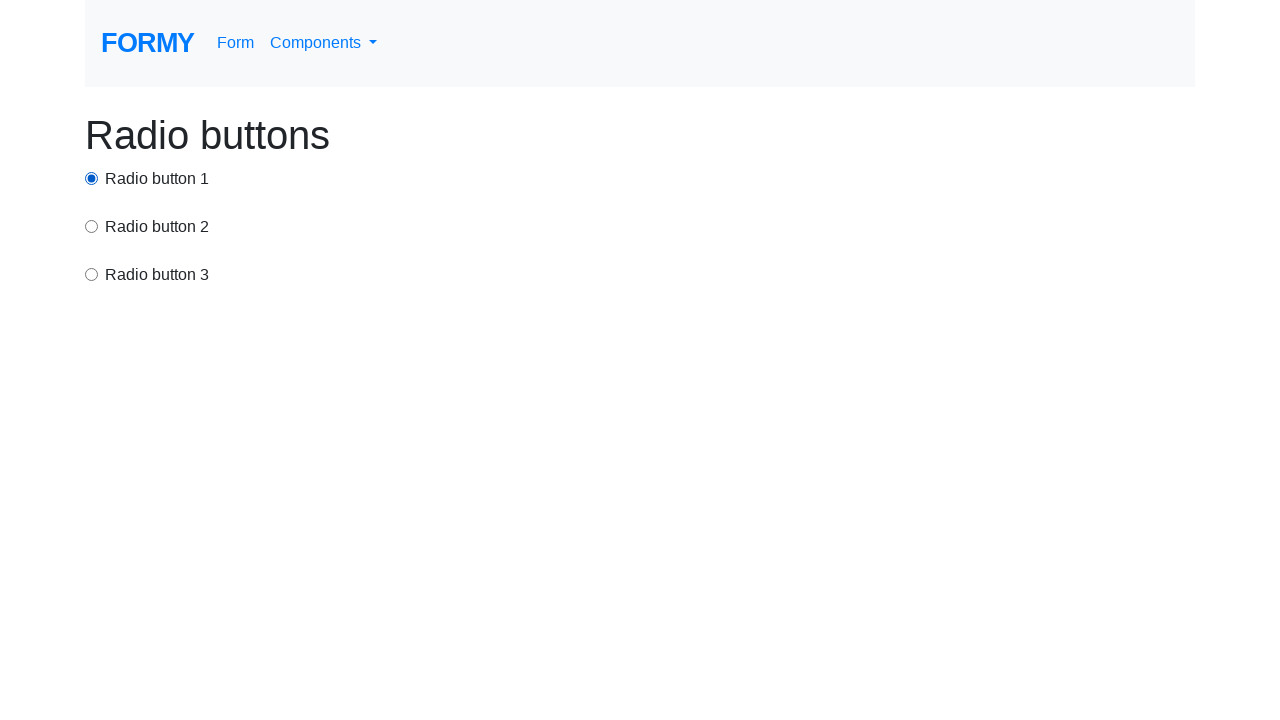

Clicked second radio button (option 2) at (92, 226) on input[value='option2']
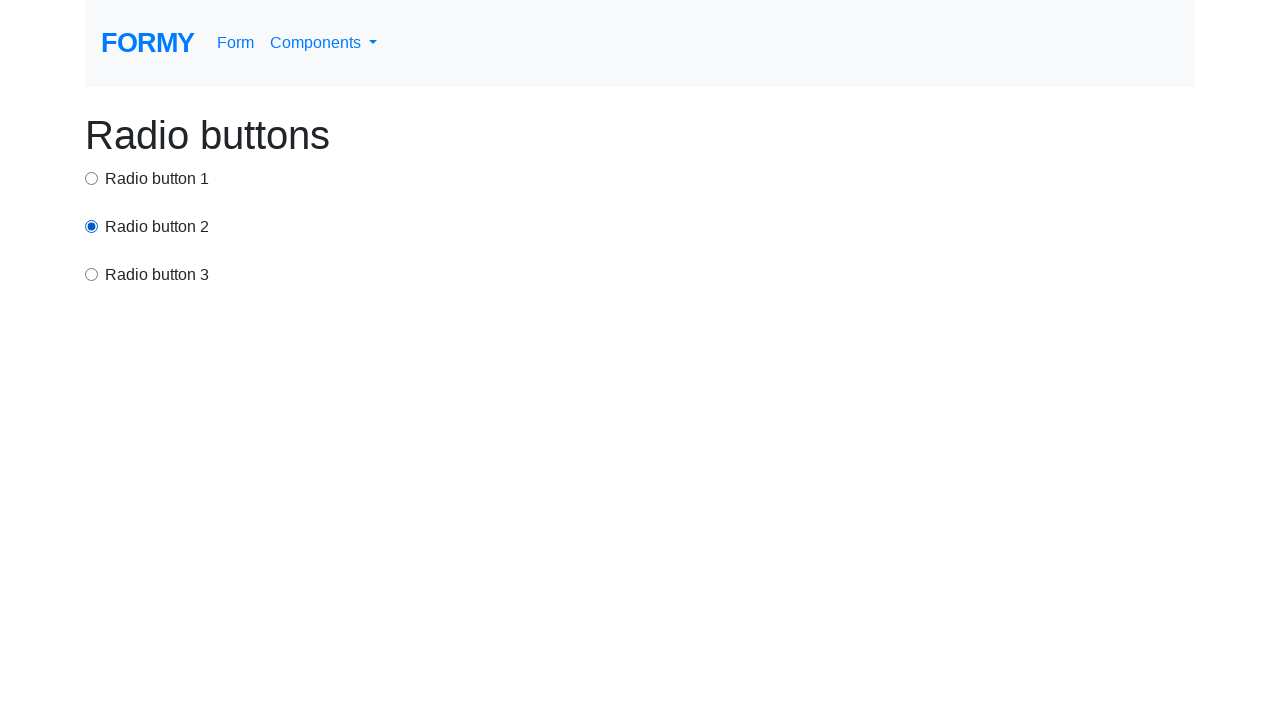

Clicked third radio button (option 3) at (92, 274) on xpath=/html/body/div/div[3]/input
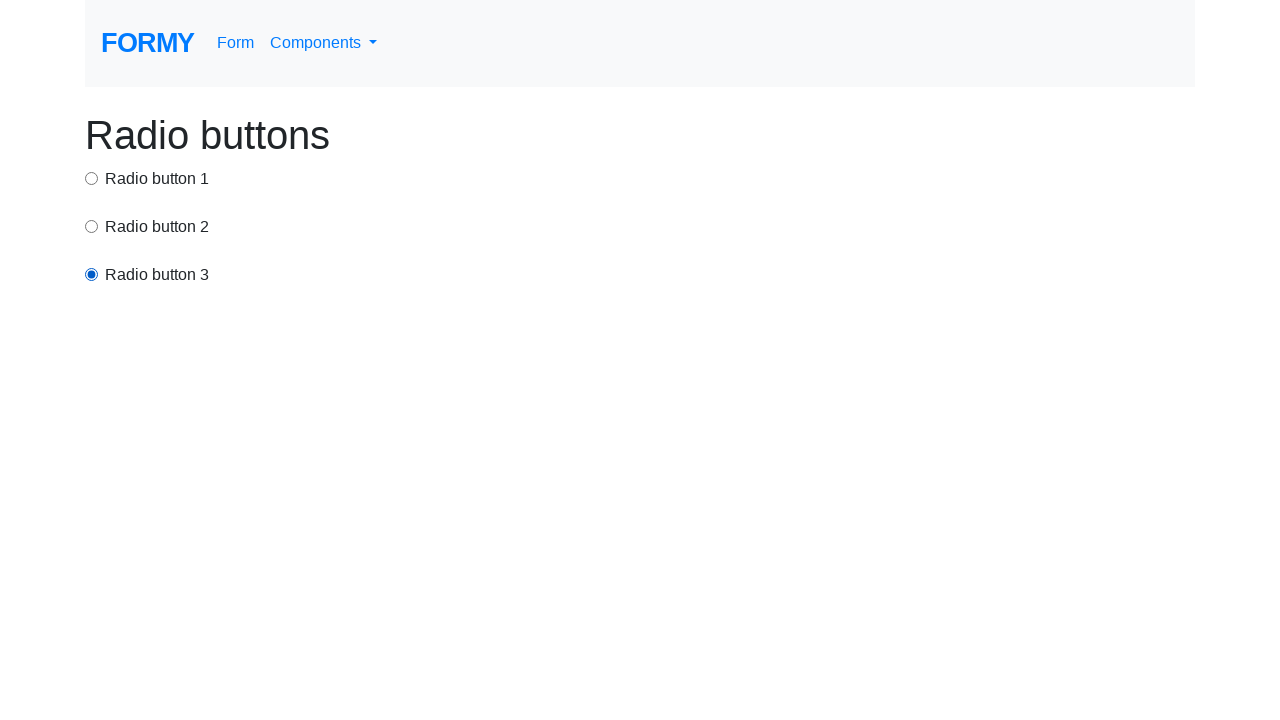

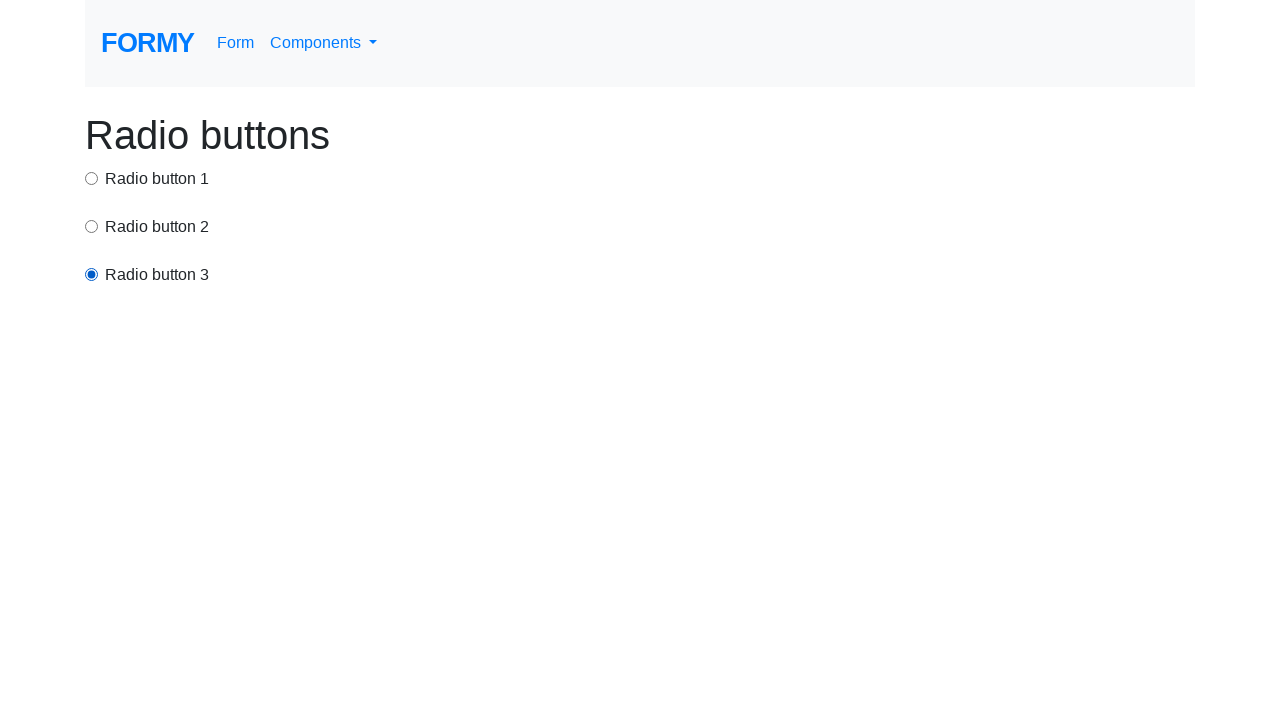